Tests JavaScript executor functionality by scrolling the page down, scrolling back up, and zooming the page on a demo e-commerce site

Starting URL: https://demo.nopcommerce.com/

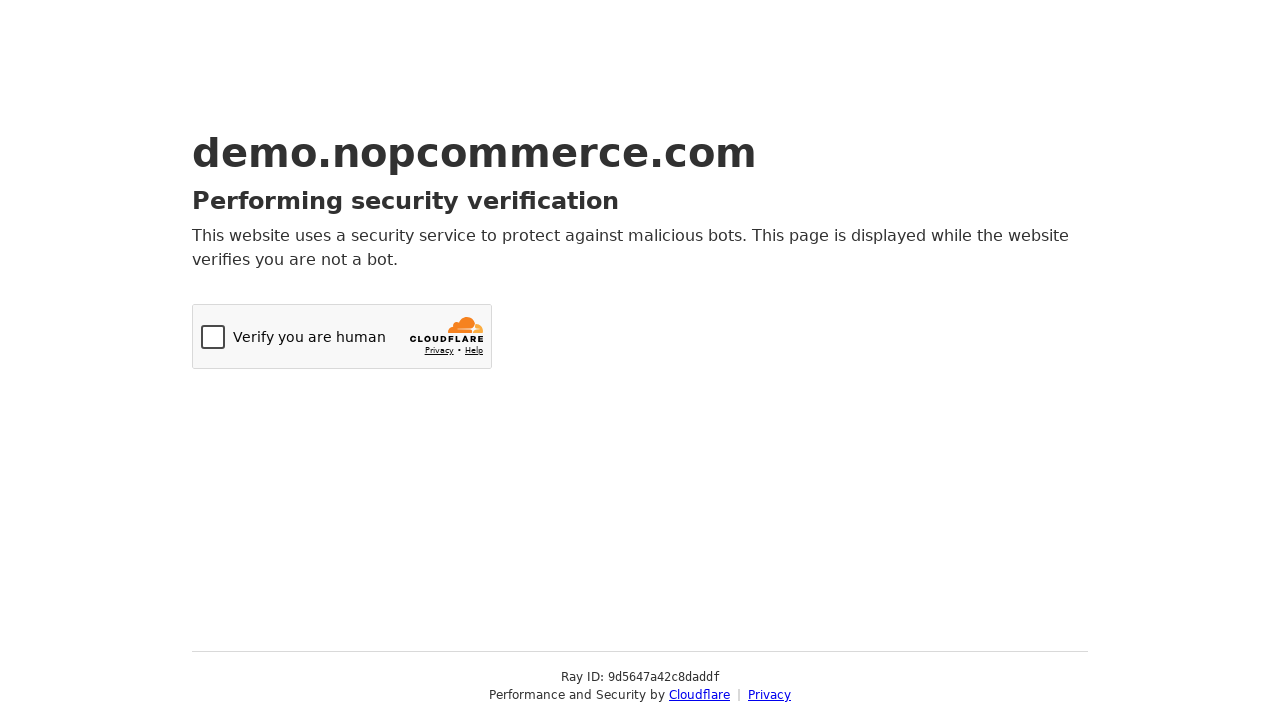

Scrolled page down to bottom using JavaScript
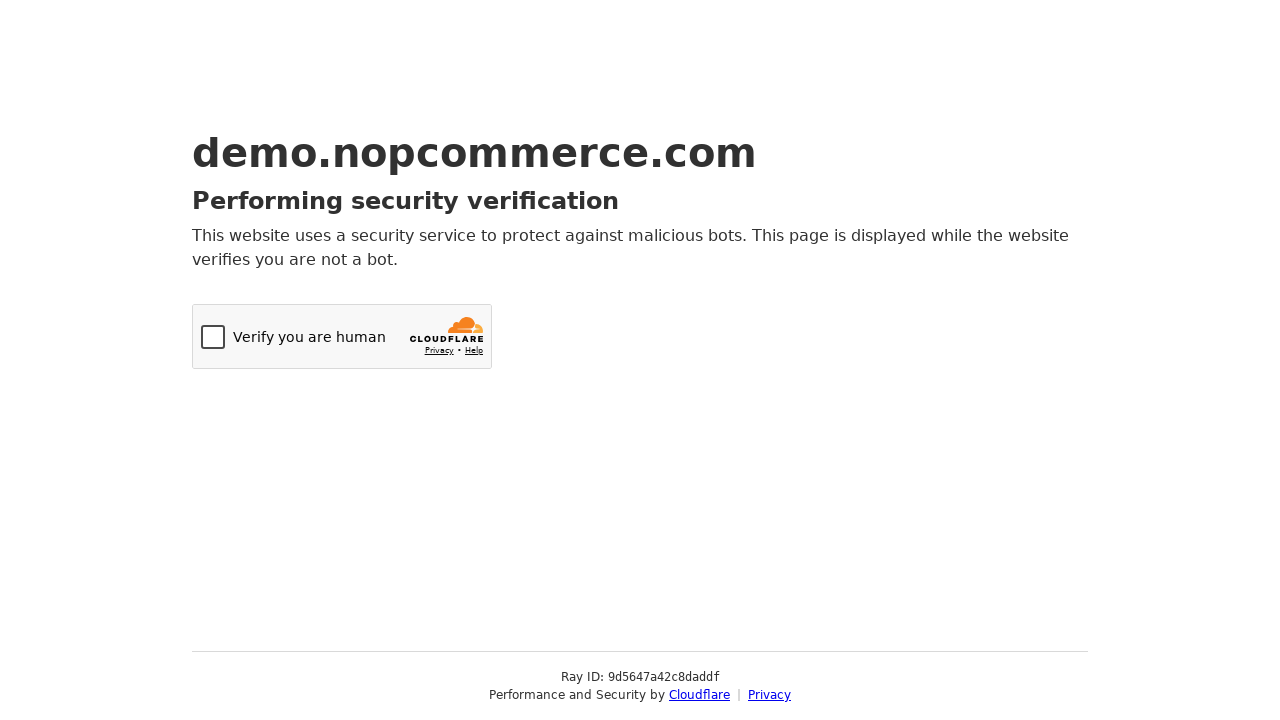

Waited 500ms to observe scroll
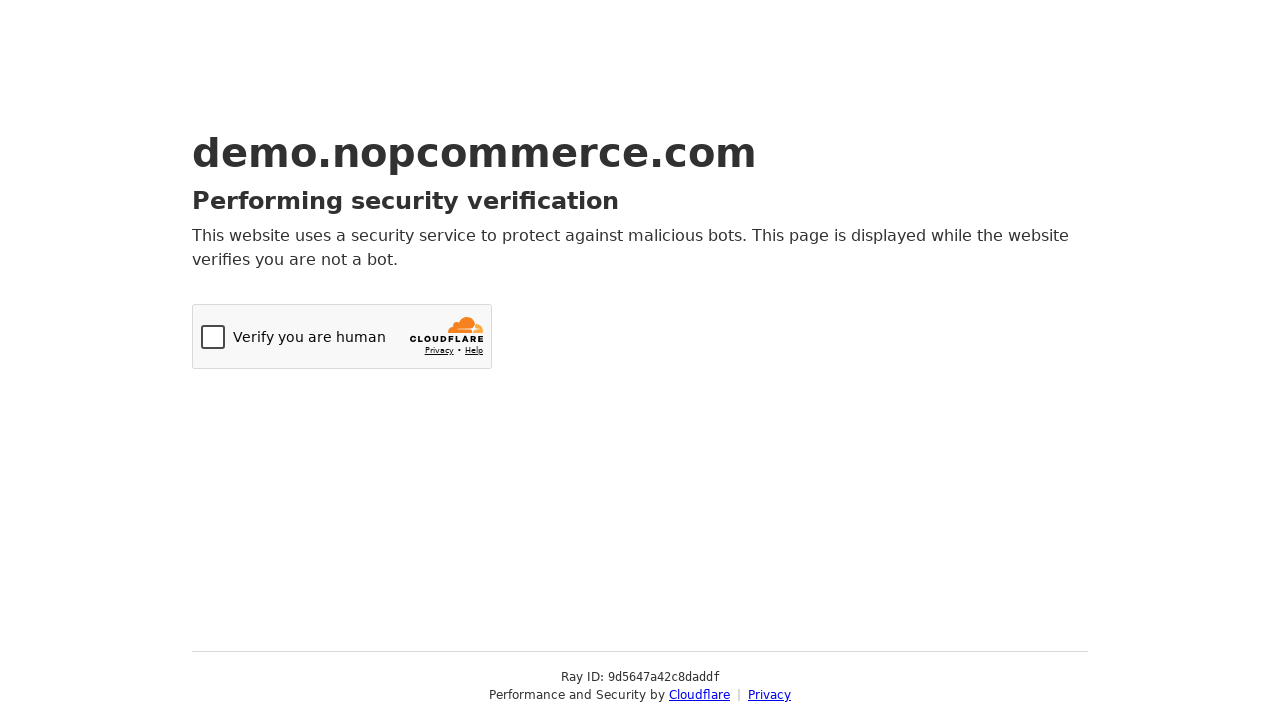

Scrolled page back up to top using JavaScript
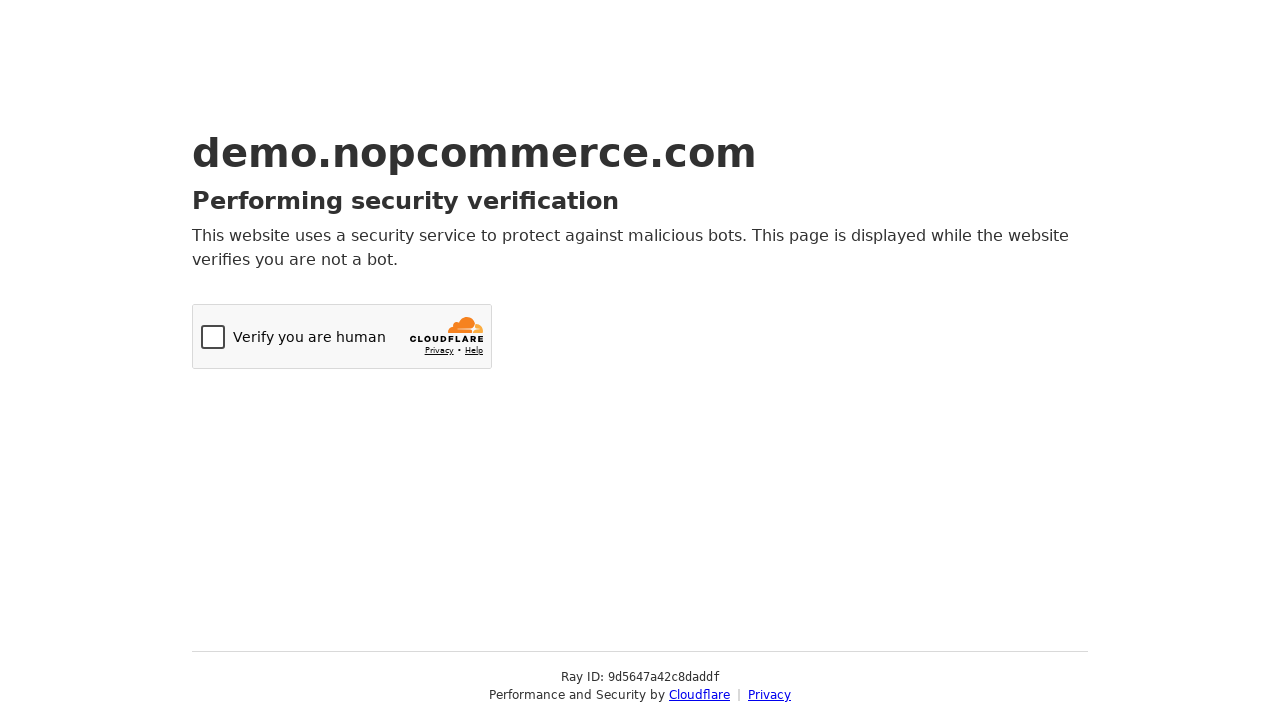

Waited 500ms to observe scroll back up
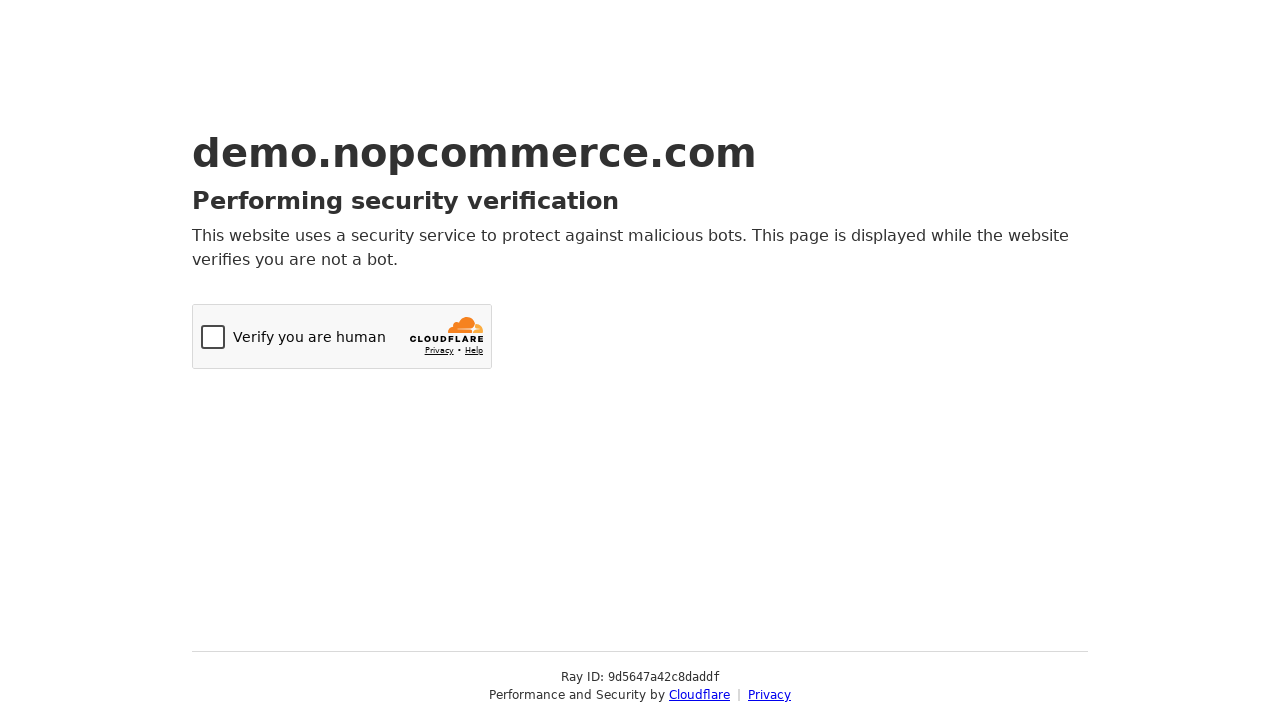

Zoomed page to 150% using JavaScript
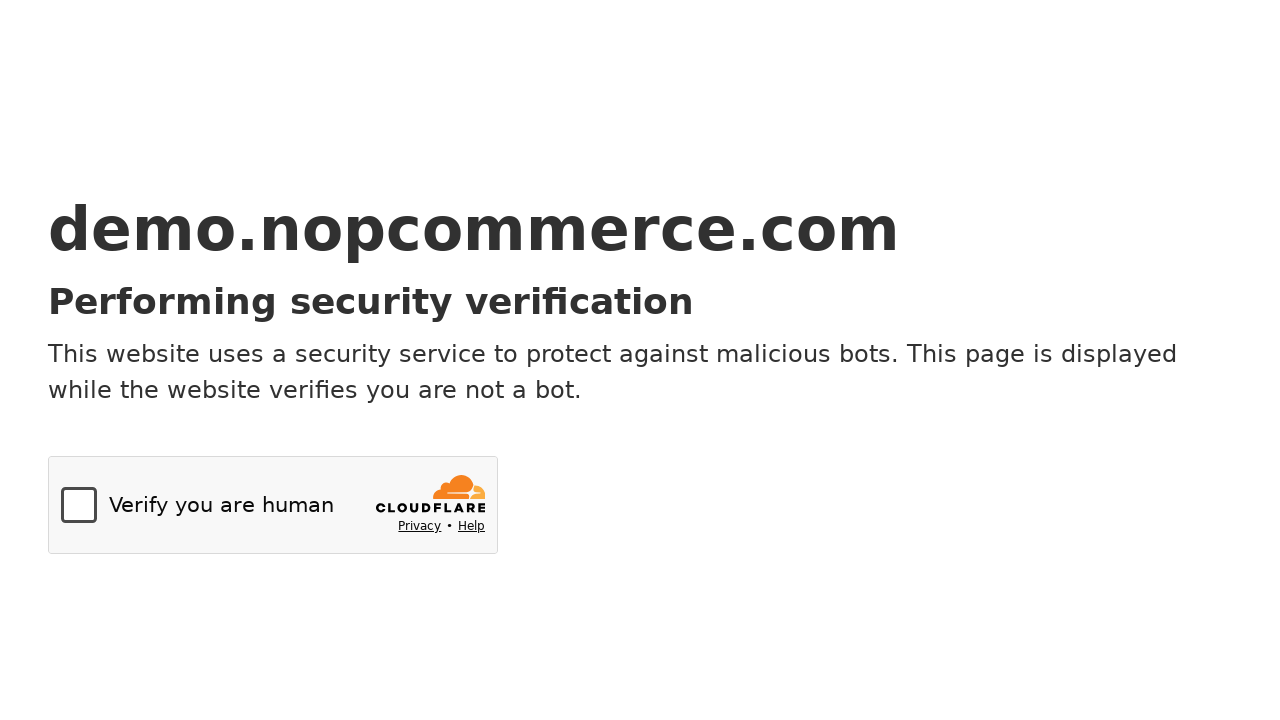

Waited 500ms to observe zoom effect
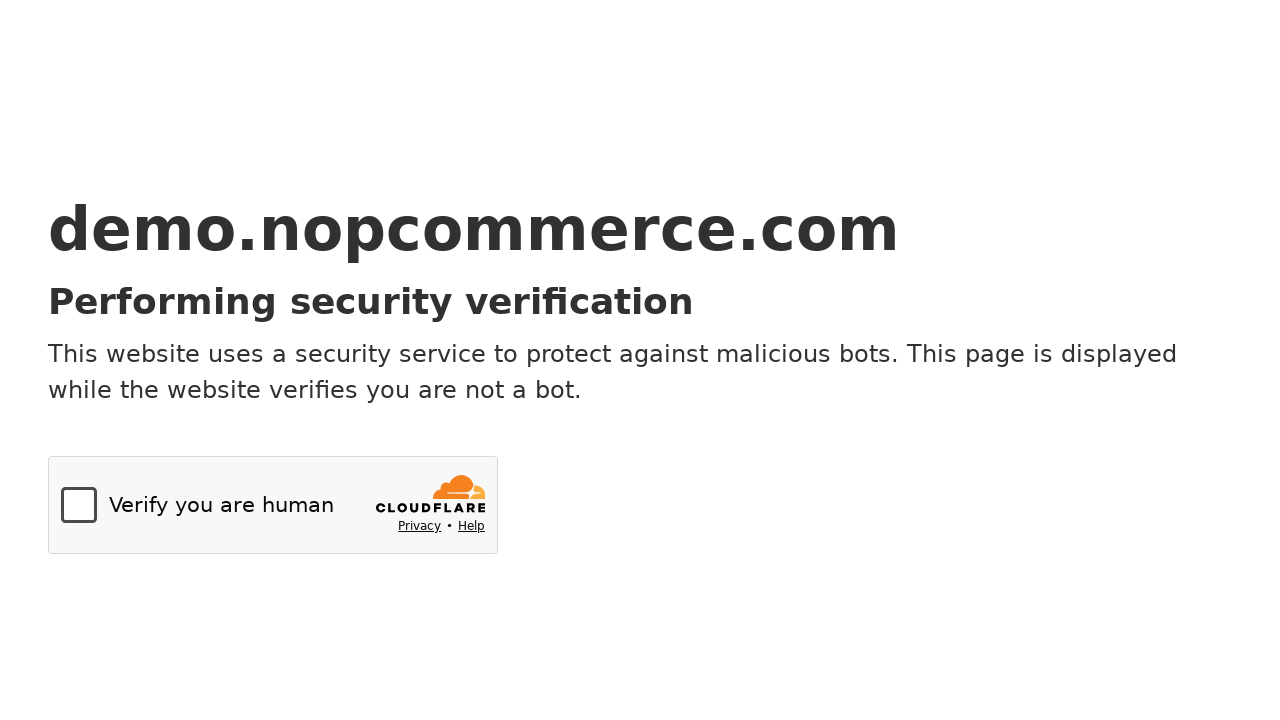

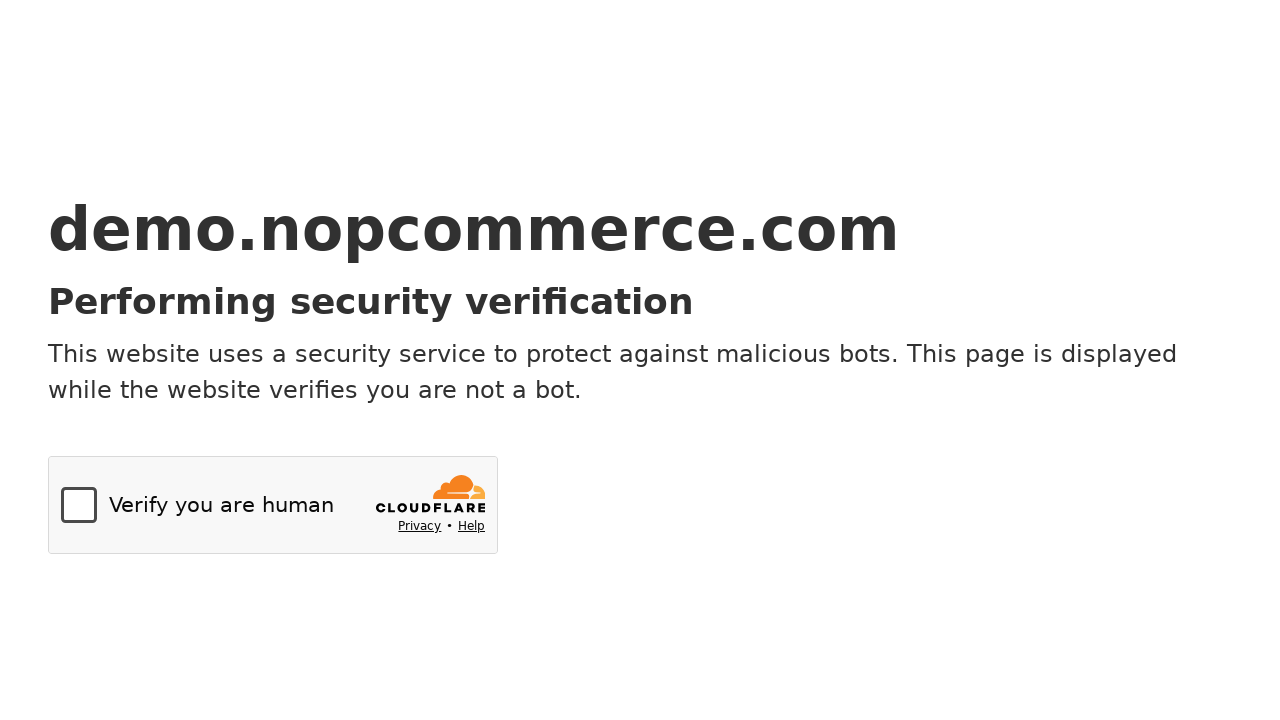